Tests button click functionality by locating and clicking a button using CSS selector on a buttons test page

Starting URL: https://www.automationtesting.co.uk/buttons.html

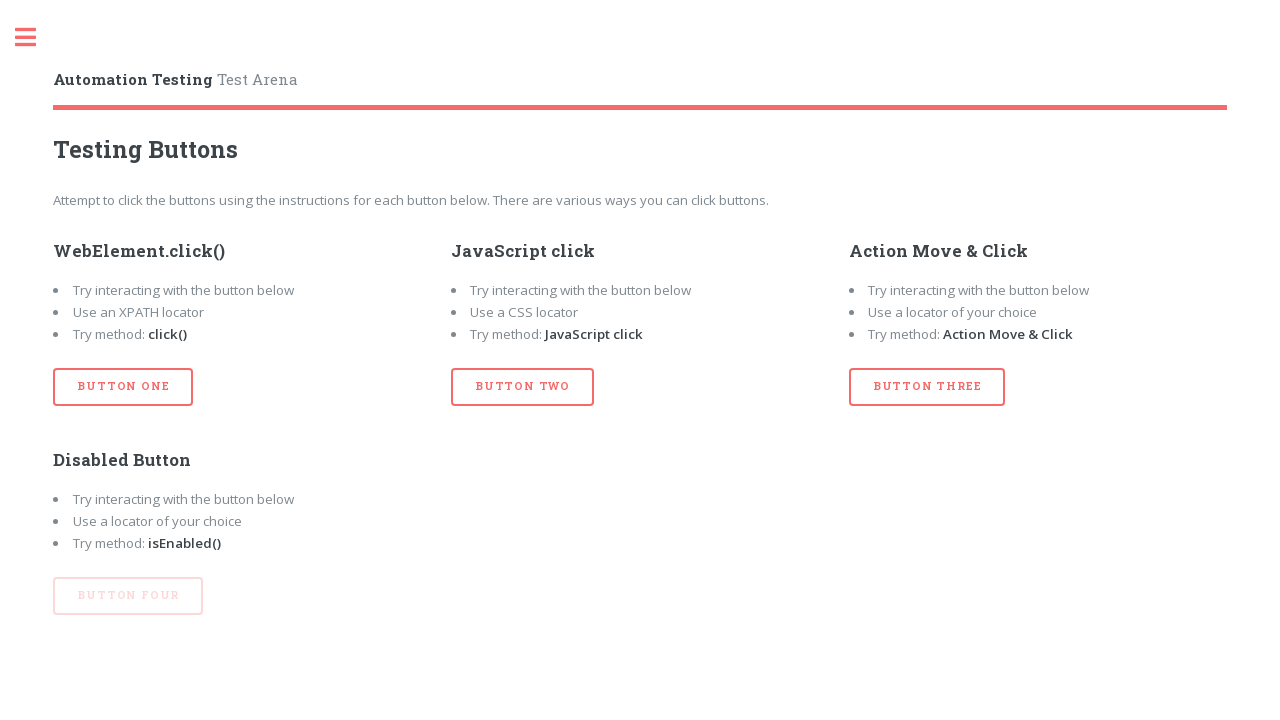

Clicked button one using CSS selector #btn_one at (123, 387) on #btn_one
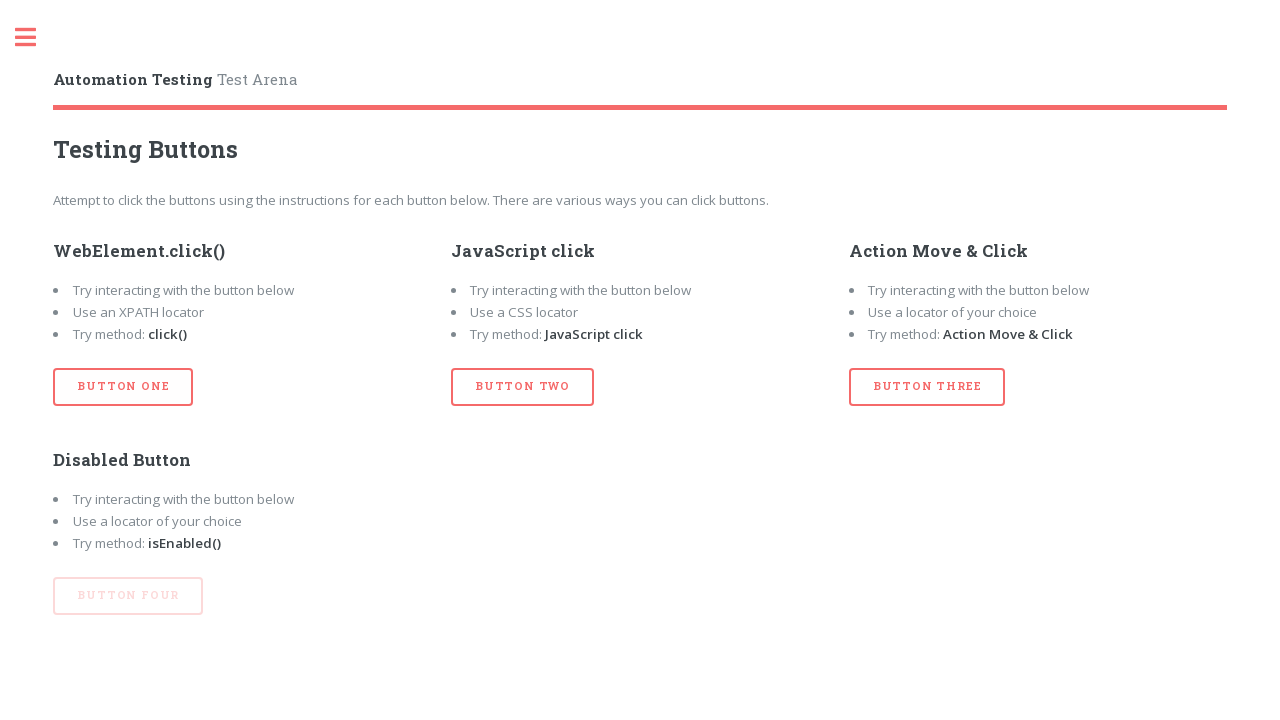

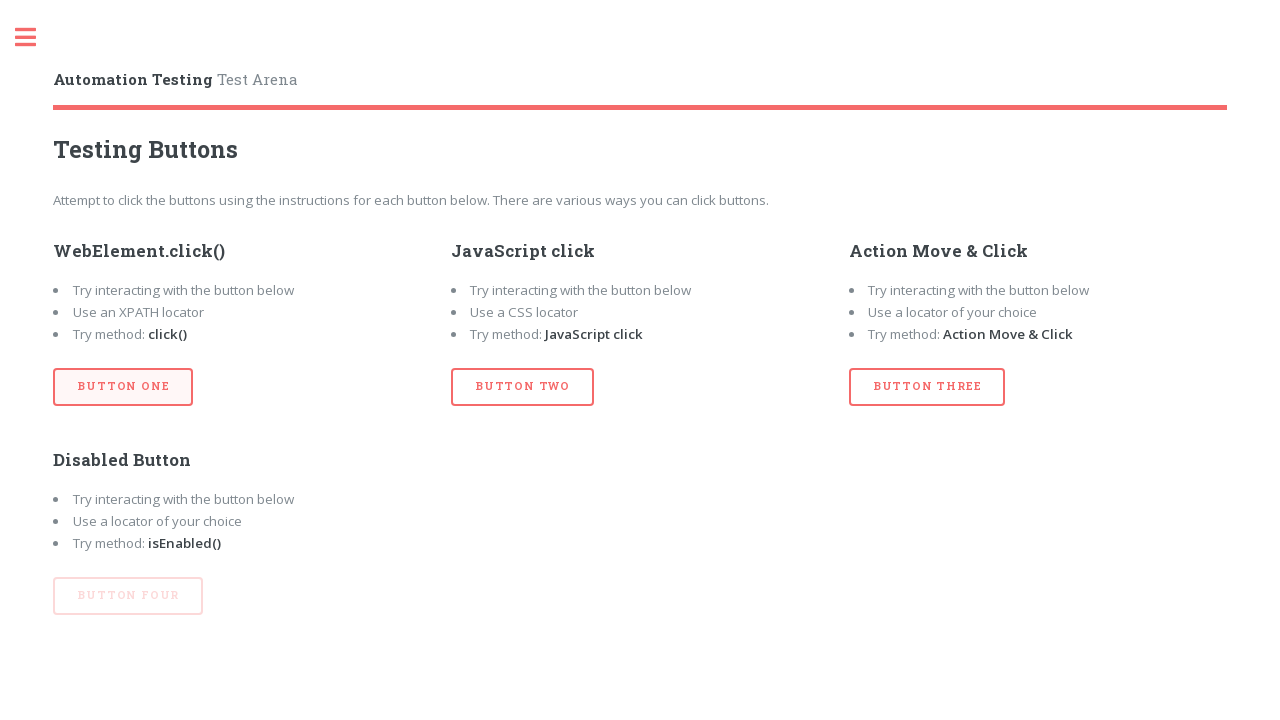